Tests various alert interactions including accepting simple alerts, dismissing confirmation dialogs, and entering text into prompt alerts

Starting URL: https://www.tutorialspoint.com/selenium/practice/alerts.php

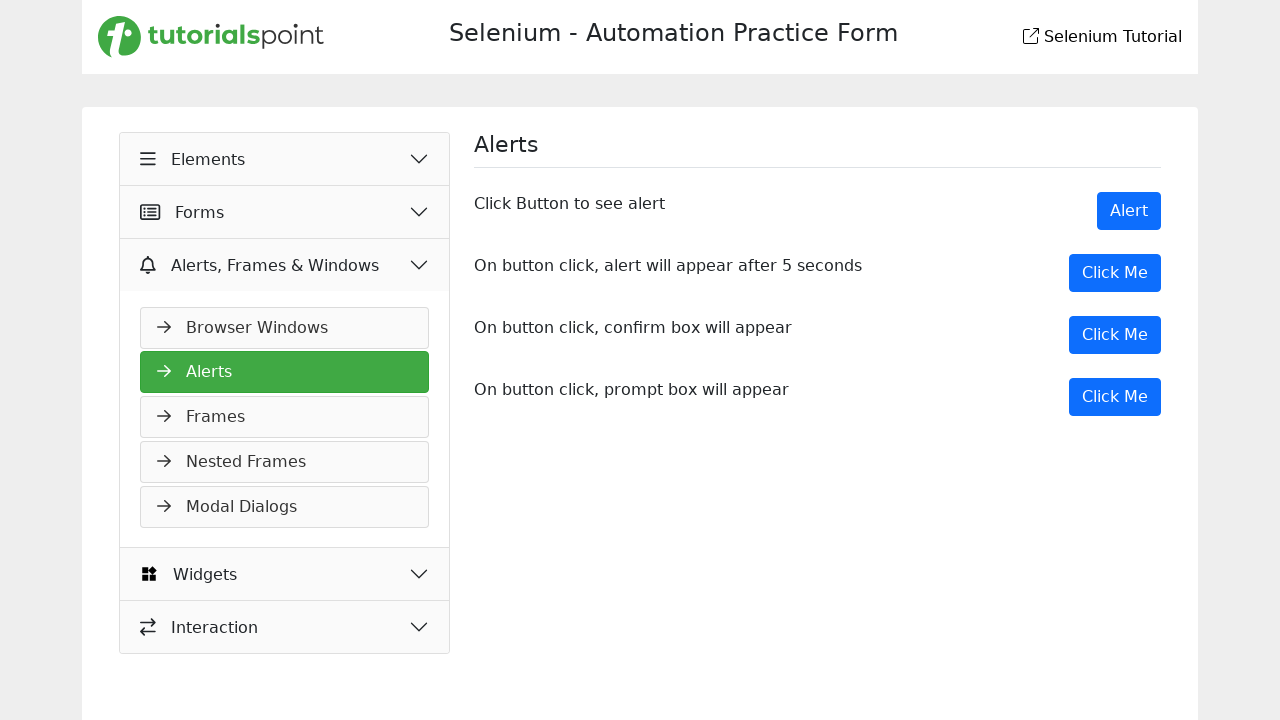

Clicked button to show simple alert at (1129, 211) on button[onclick='showAlert()']
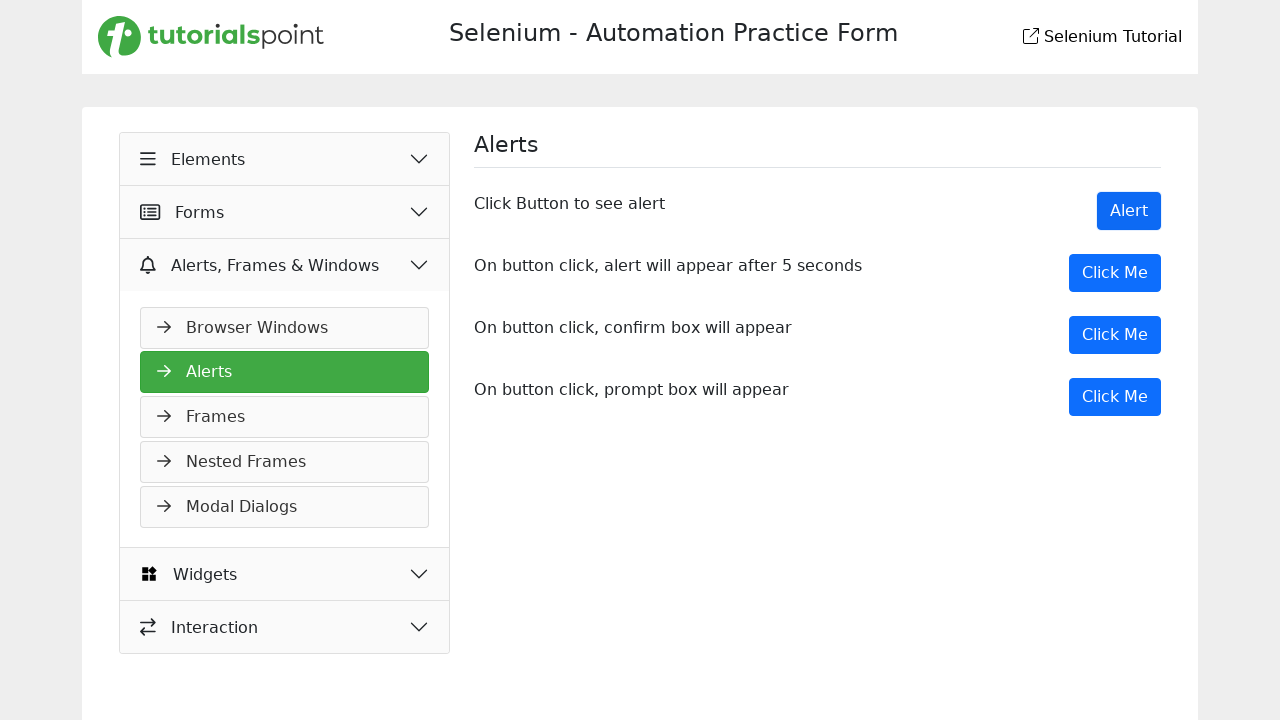

Accepted simple alert dialog
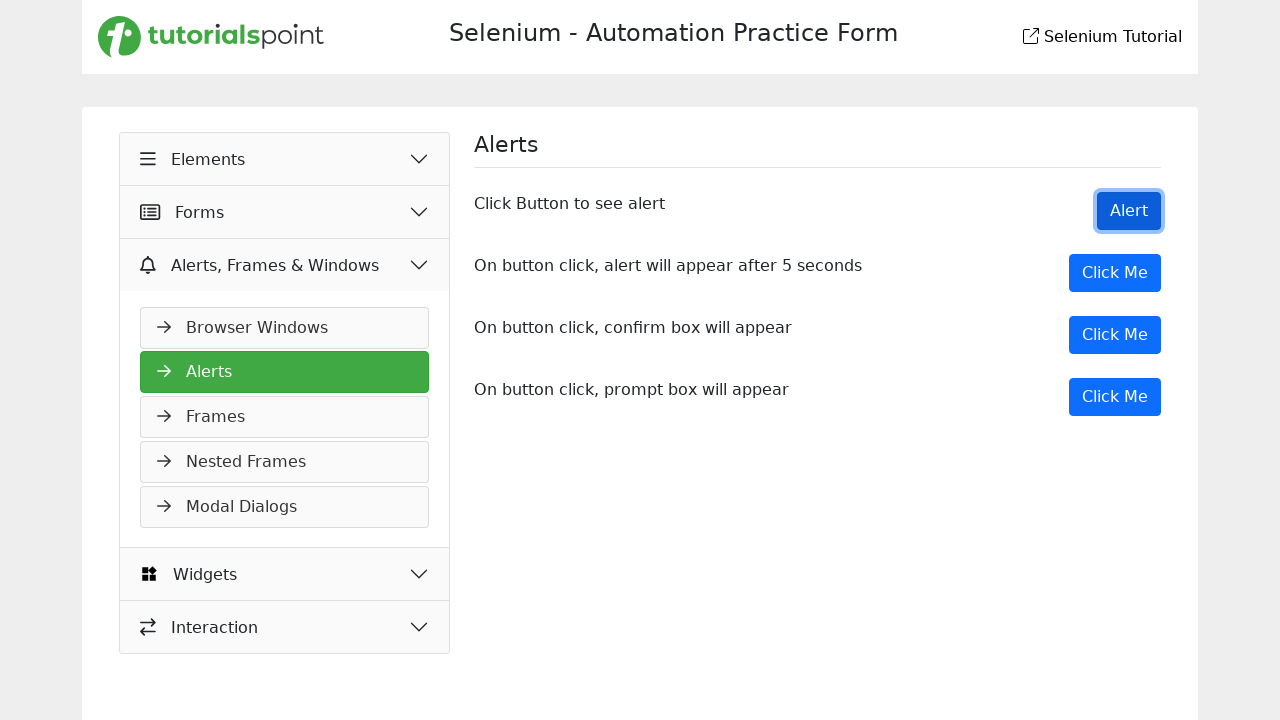

Clicked button to show message alert at (1115, 273) on button[onclick='myMessage()']
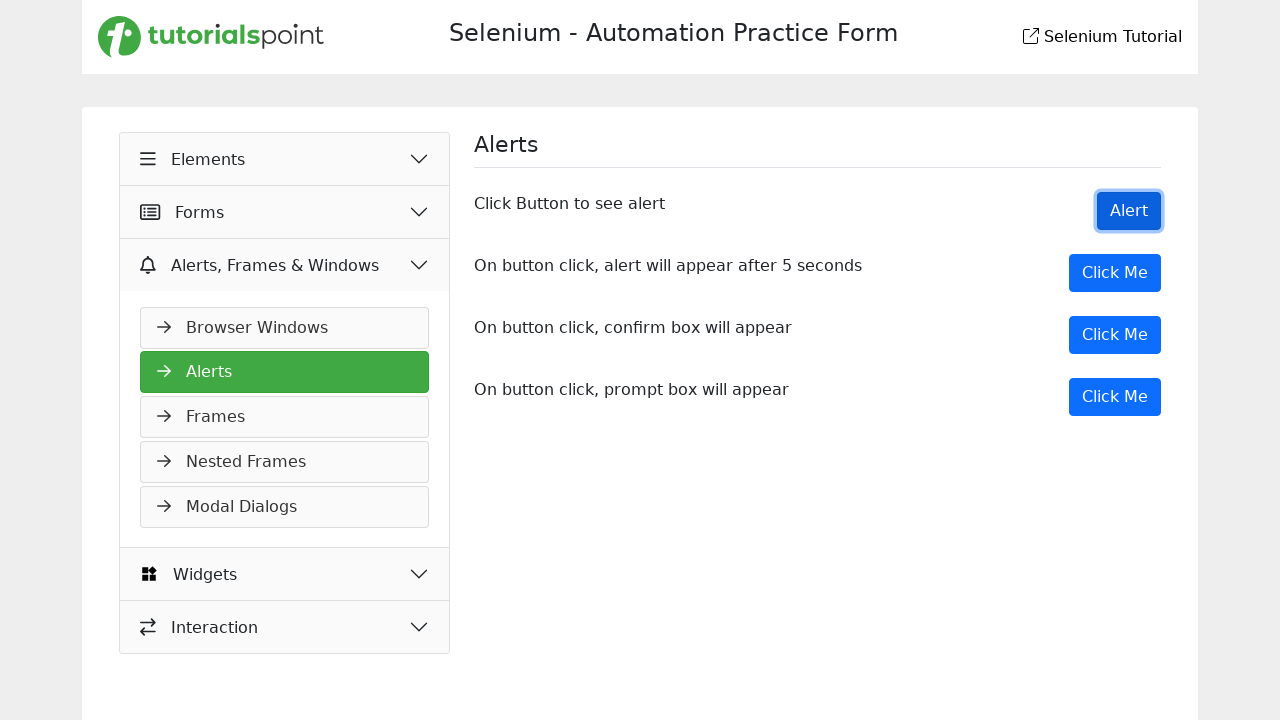

Accepted message alert dialog
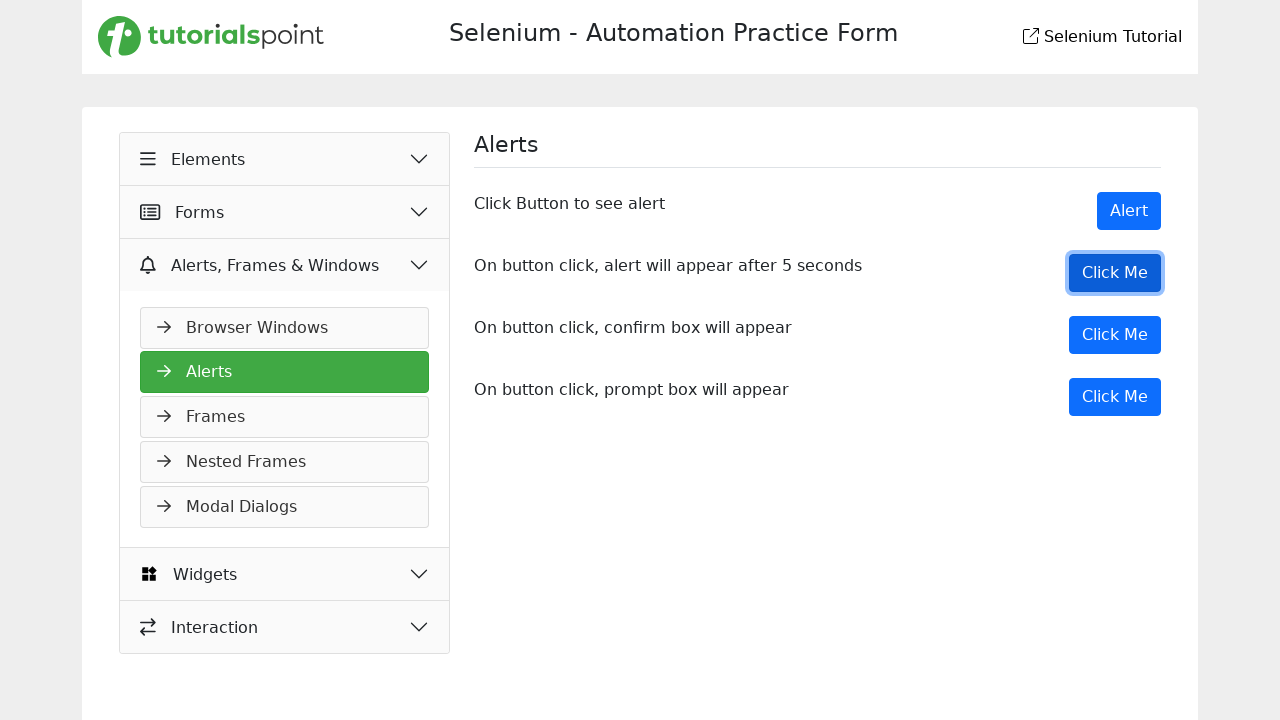

Clicked button to show confirmation dialog at (1115, 335) on button[onclick='myDesk()']
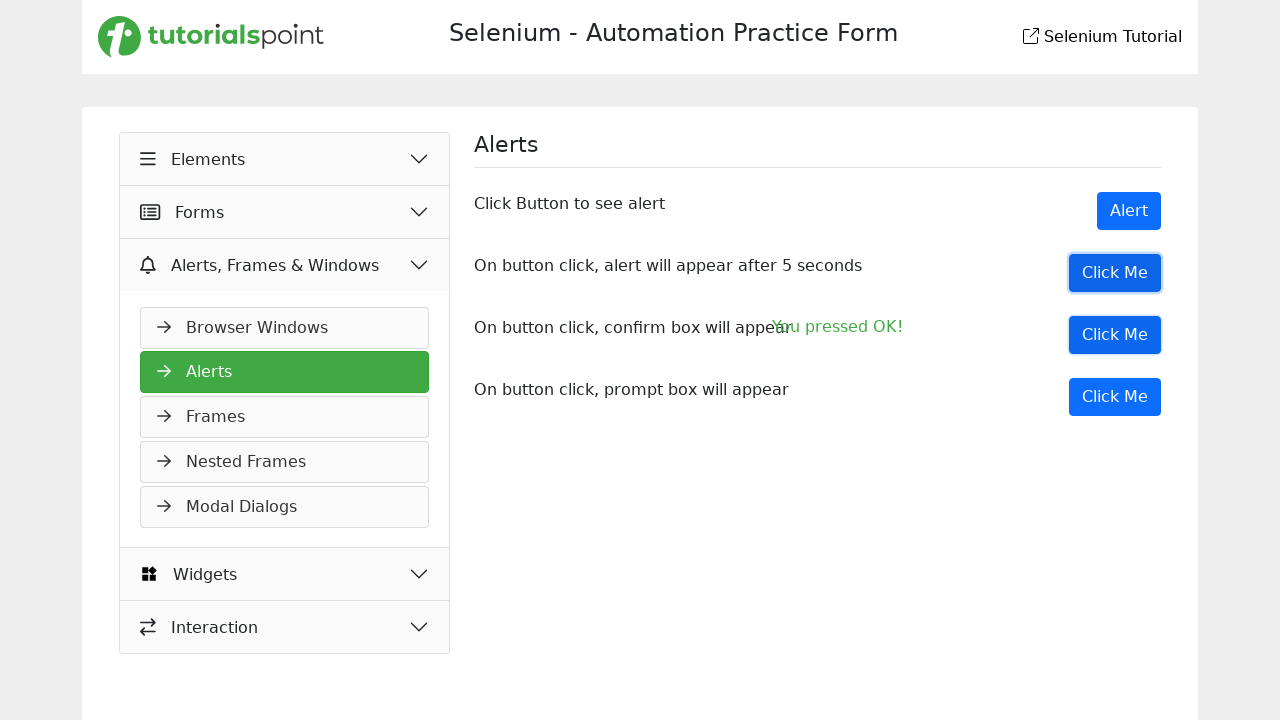

Dismissed confirmation dialog
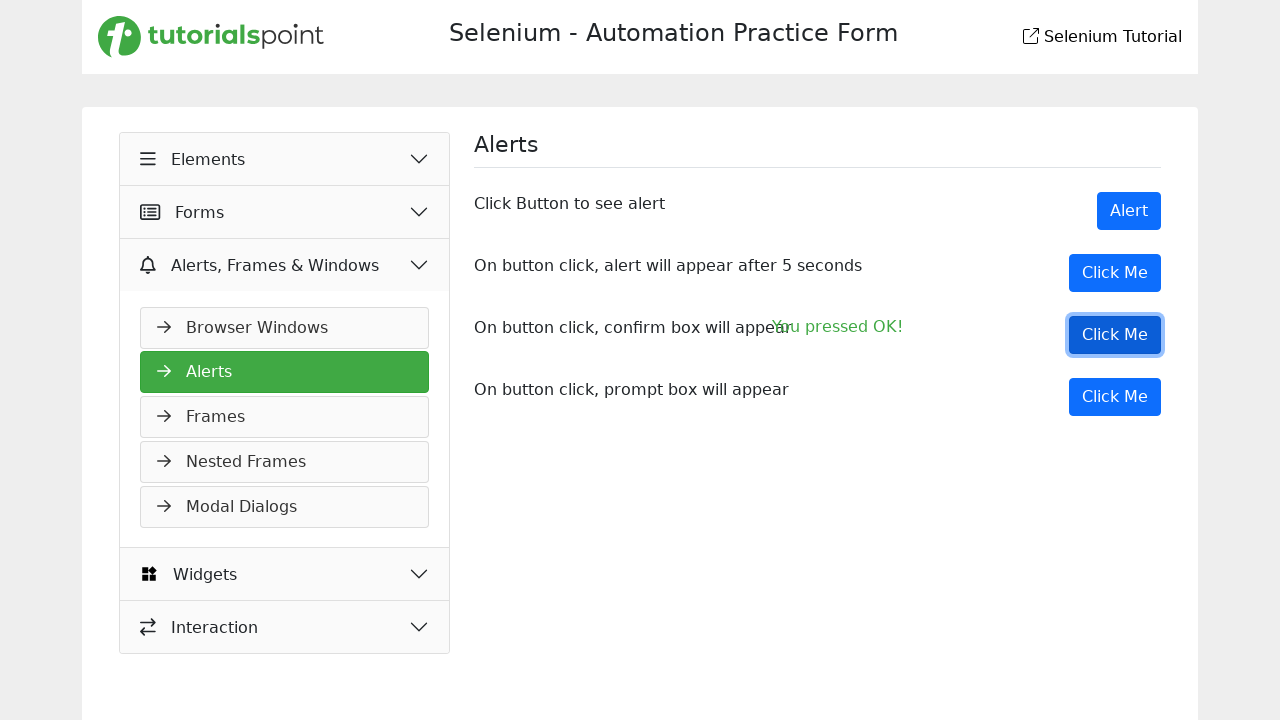

Clicked button to show prompt dialog and entered text 'charan' at (1115, 397) on button[onclick='myPromp()']
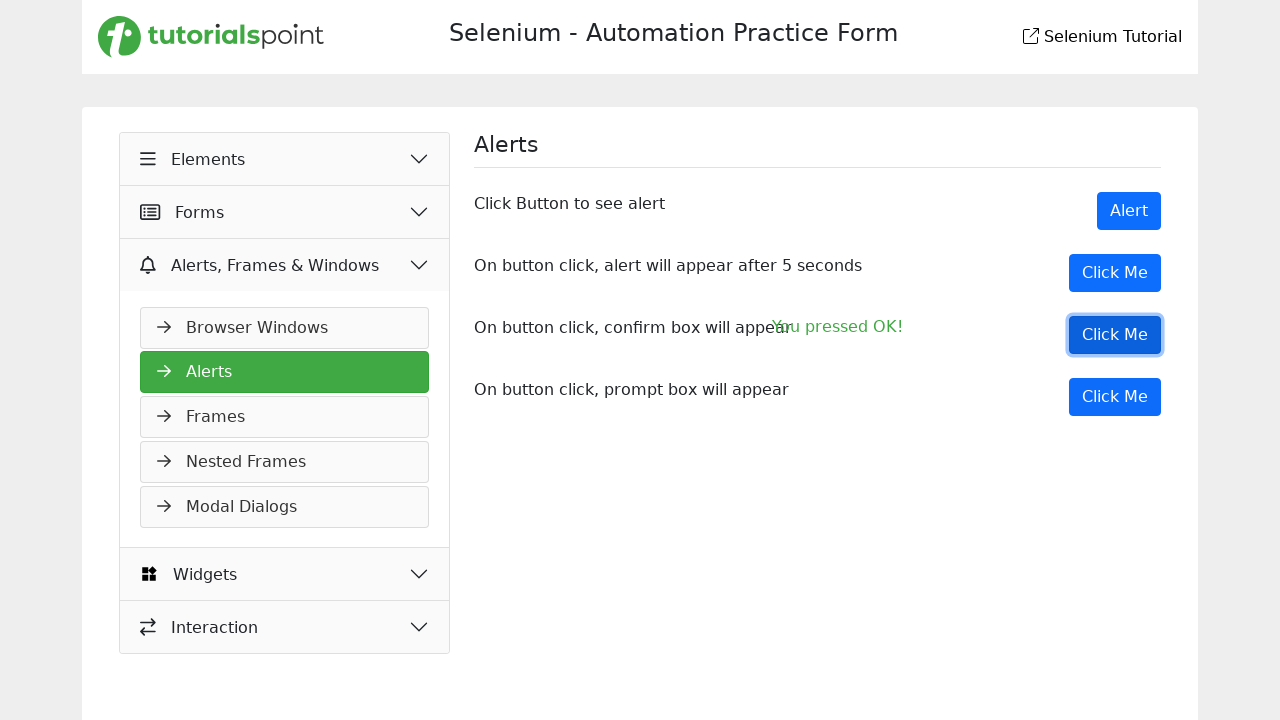

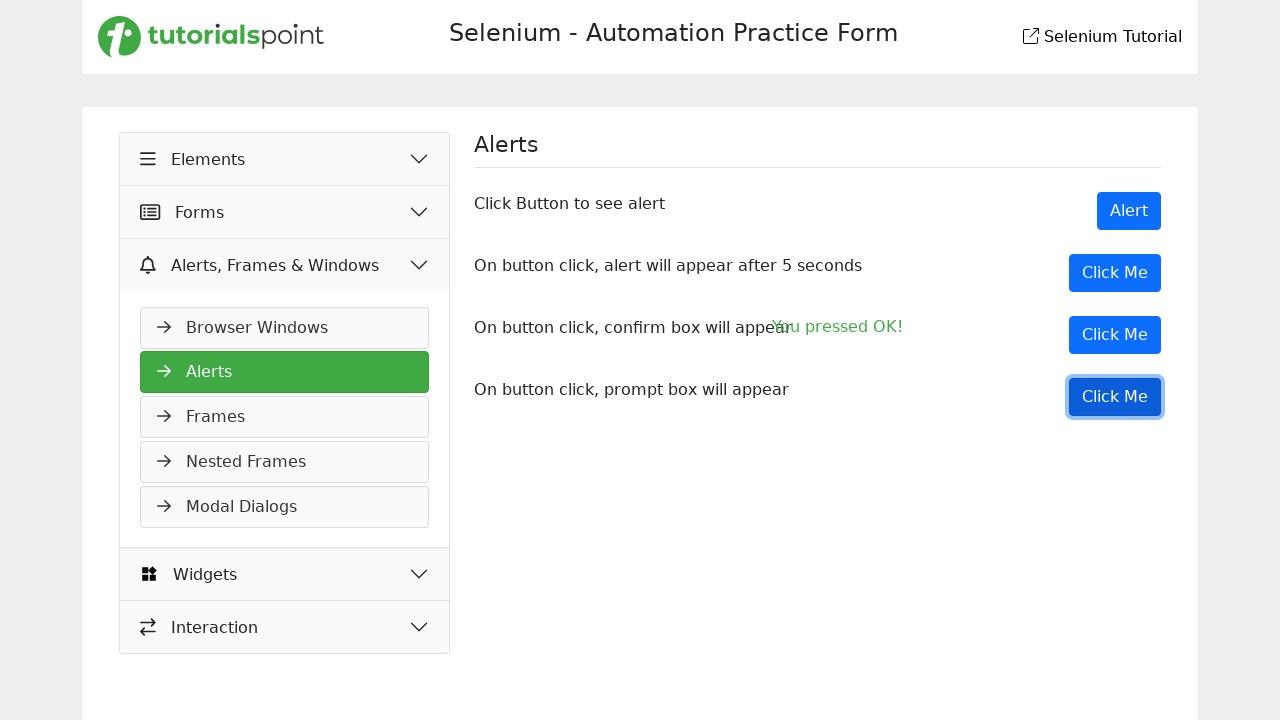